Tests that entered text is trimmed when editing a todo item

Starting URL: https://demo.playwright.dev/todomvc

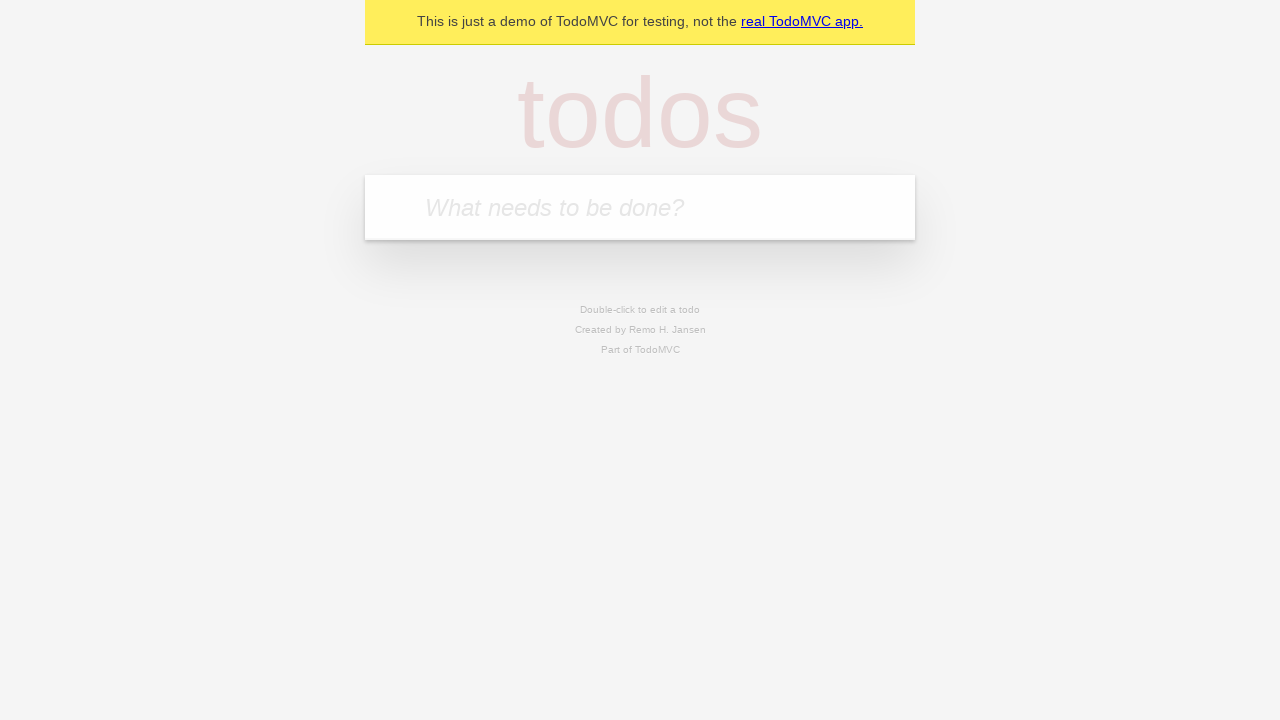

Filled first todo input with 'buy some cheese' on .new-todo
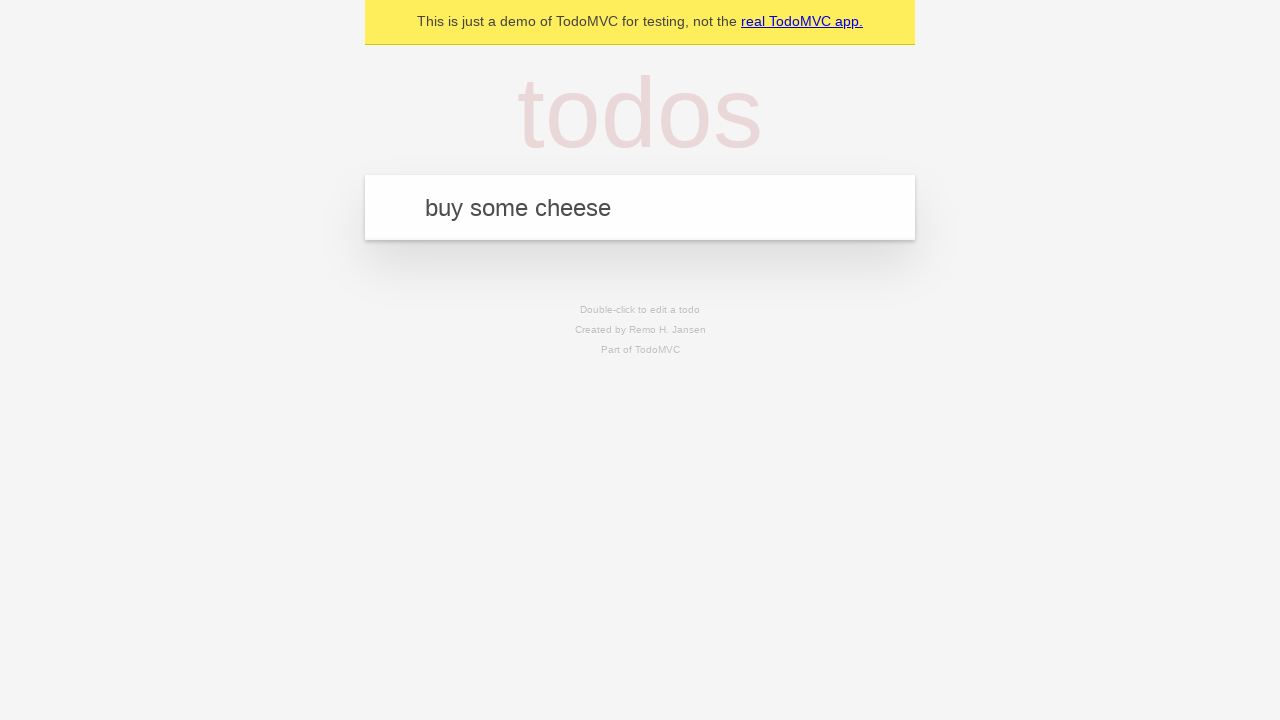

Pressed Enter to create first todo on .new-todo
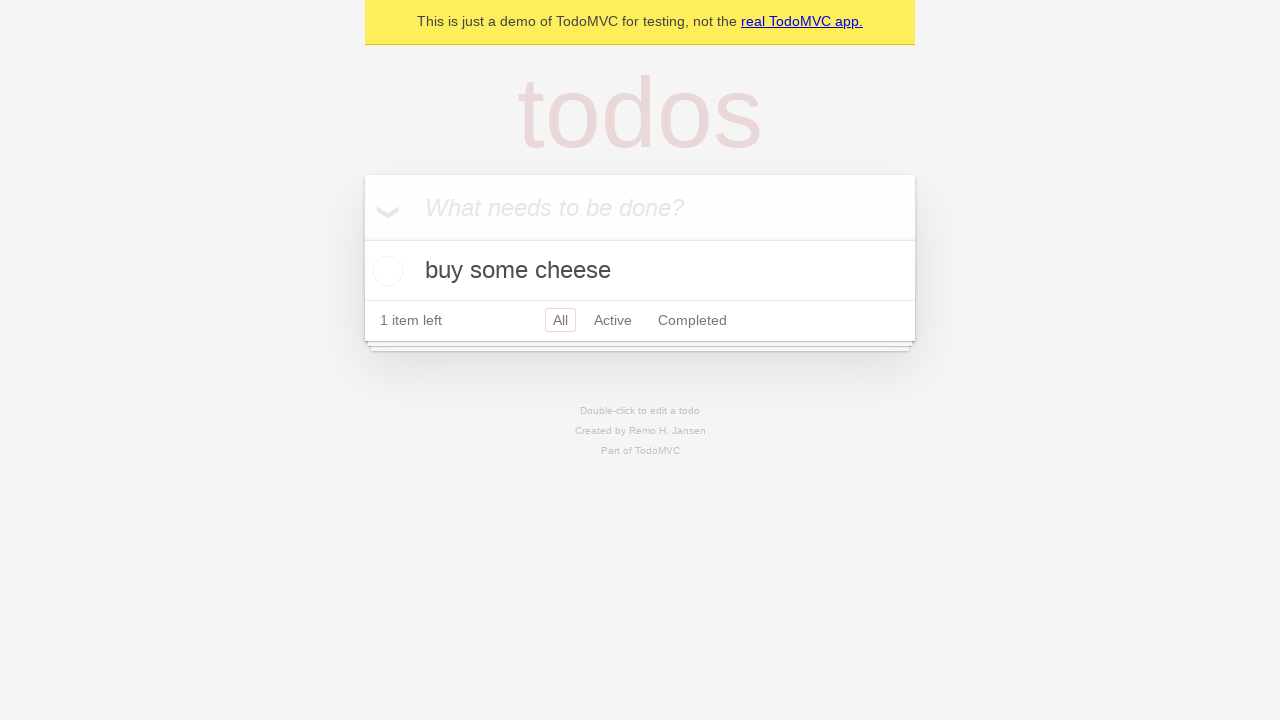

Filled second todo input with 'feed the cat' on .new-todo
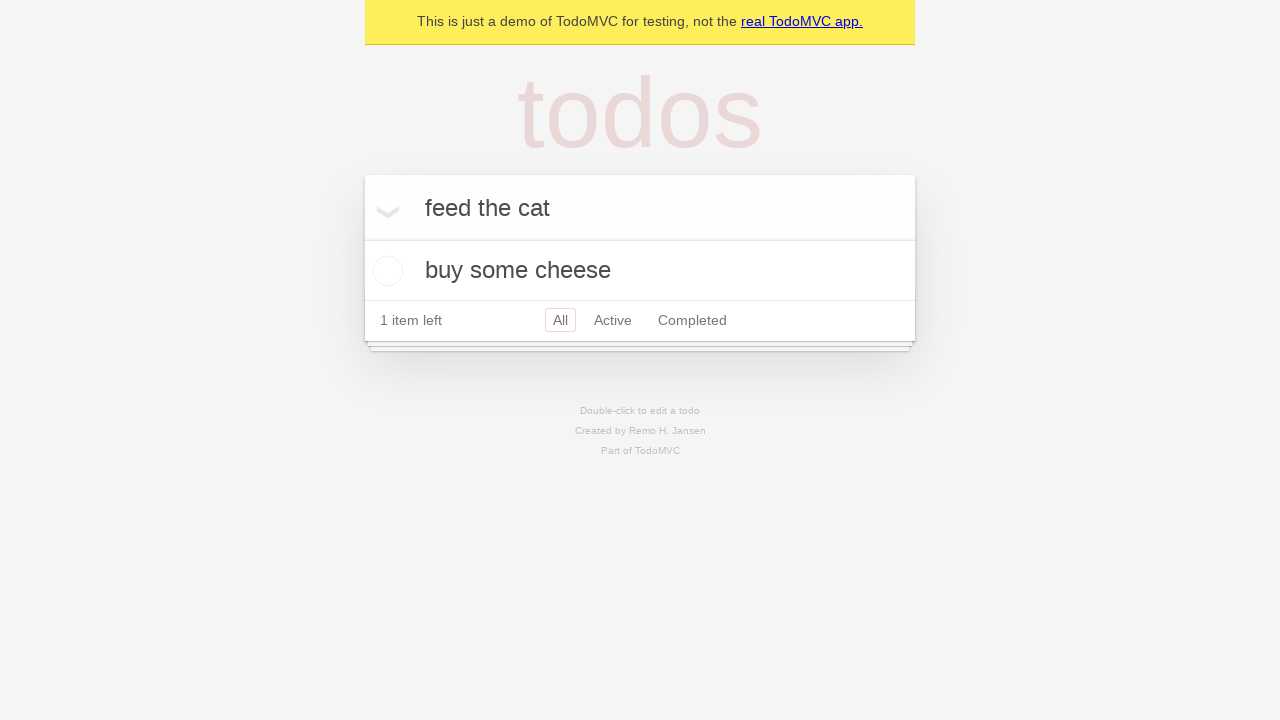

Pressed Enter to create second todo on .new-todo
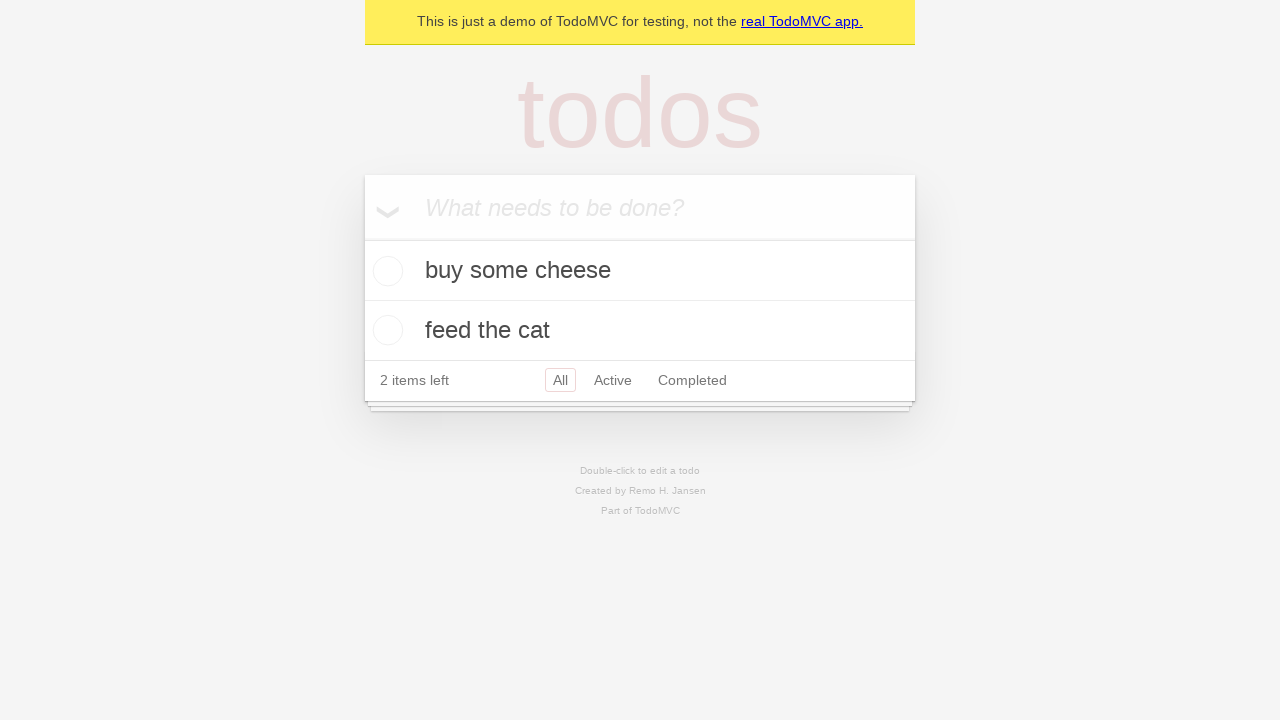

Filled third todo input with 'book a doctors appointment' on .new-todo
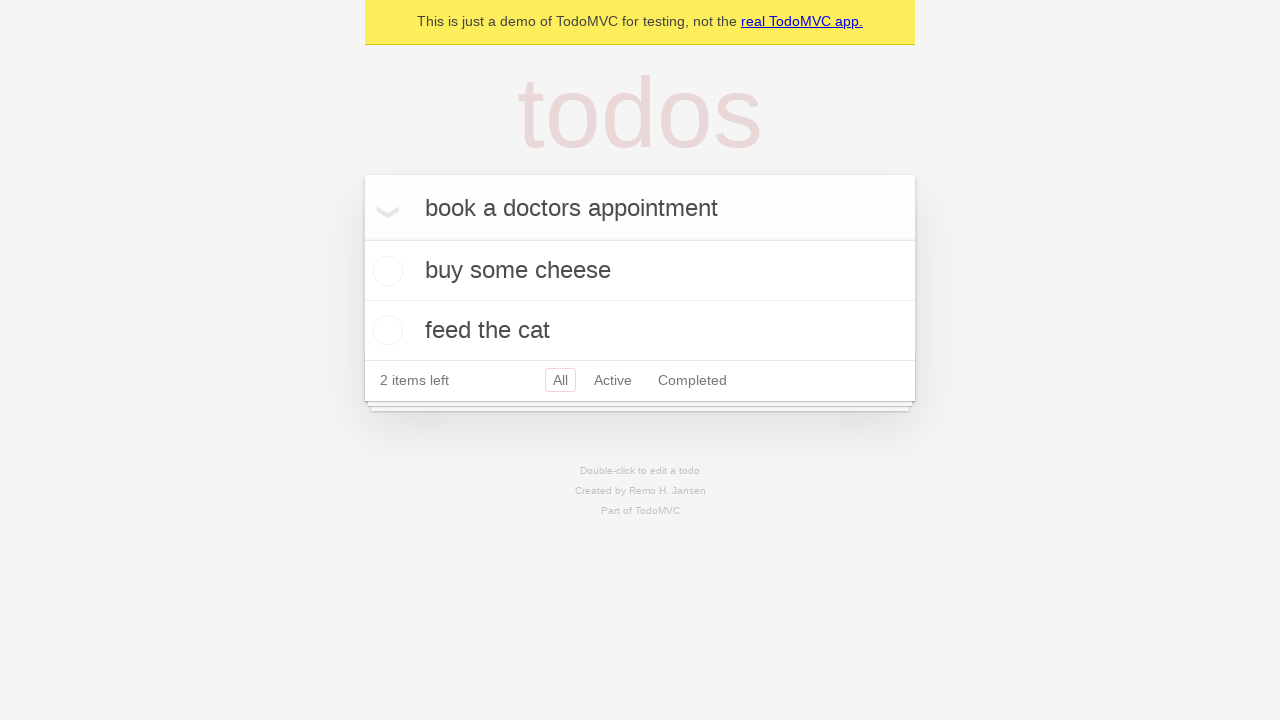

Pressed Enter to create third todo on .new-todo
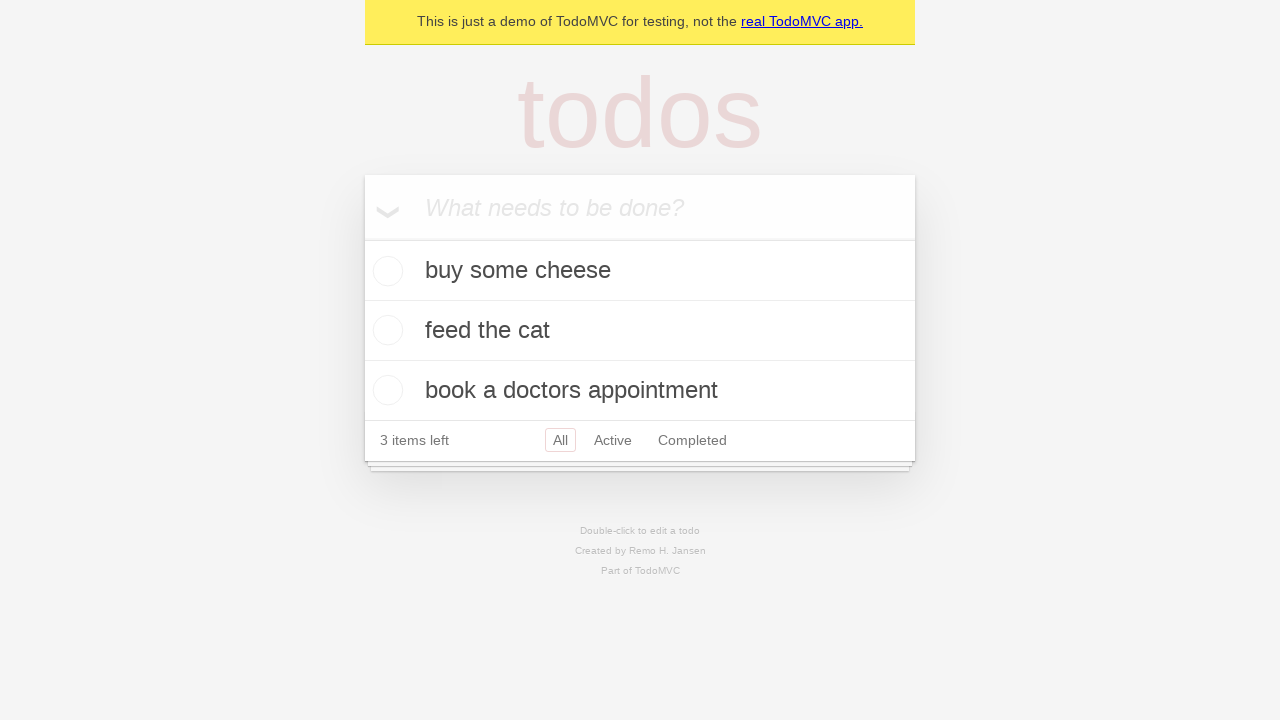

Waited for all 3 todo items to load
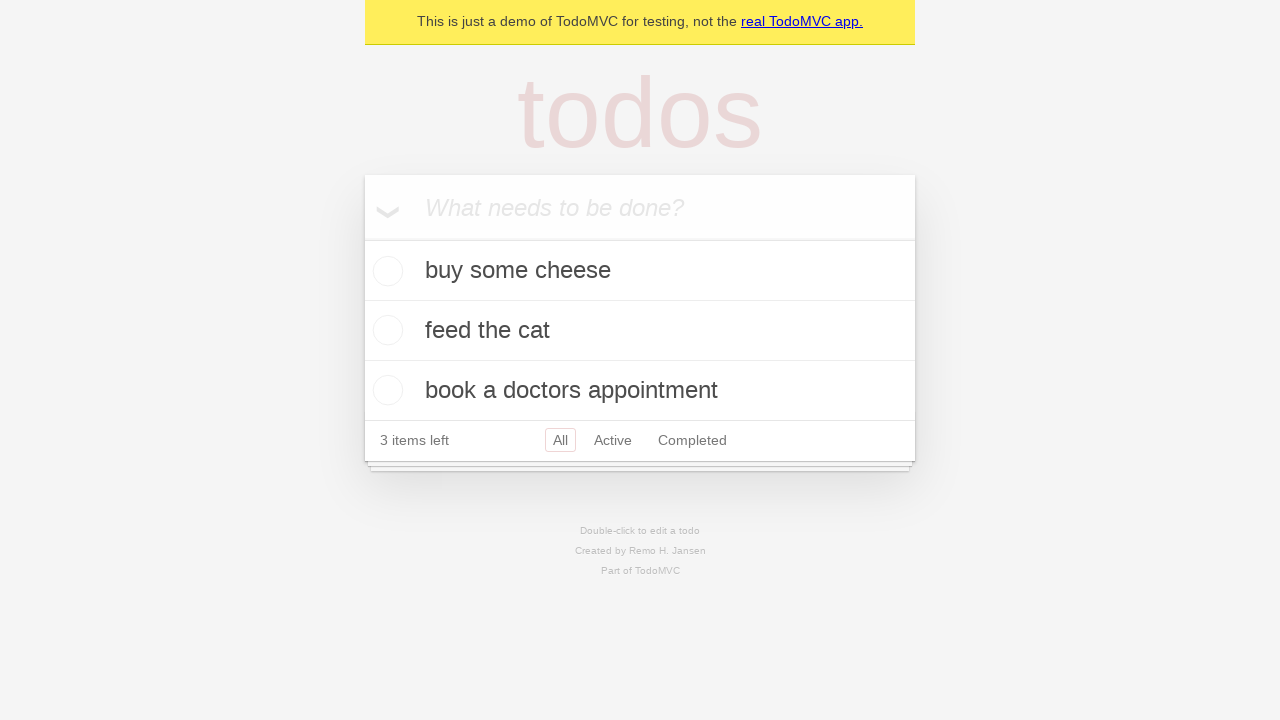

Double-clicked second todo to enter edit mode at (640, 331) on .todo-list li >> nth=1
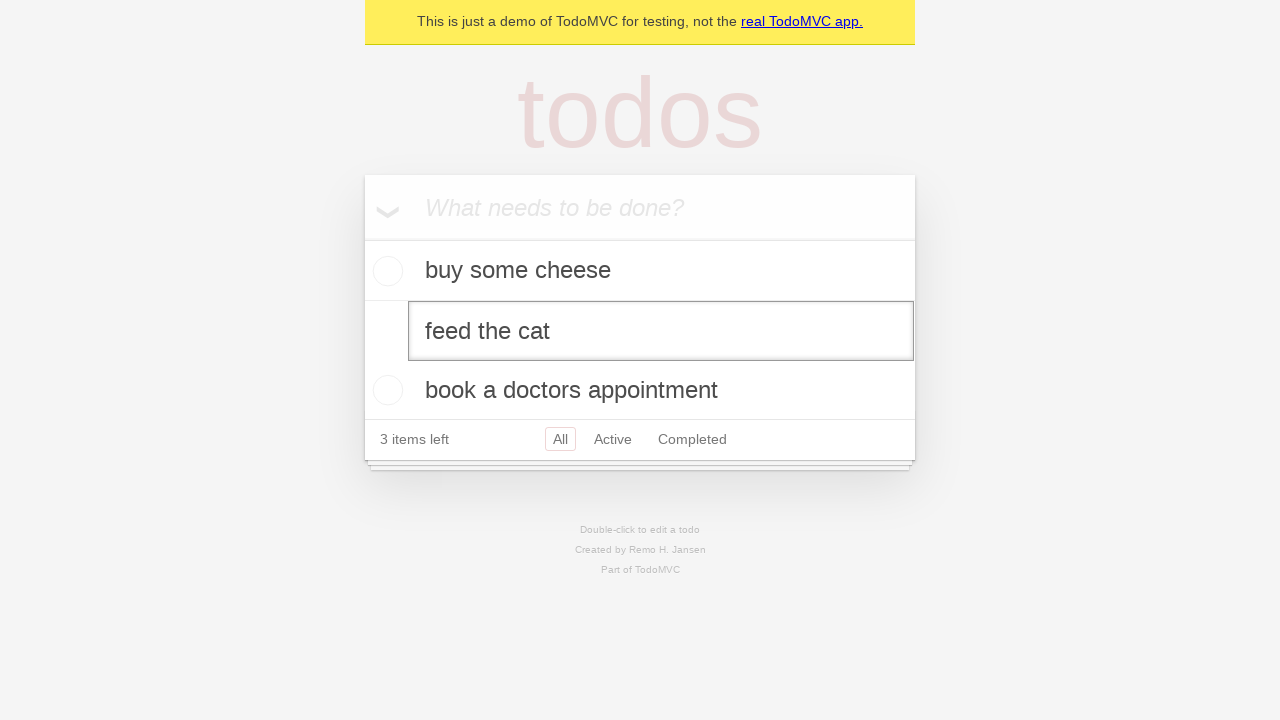

Filled edit field with text containing leading and trailing whitespace on .todo-list li >> nth=1 >> .edit
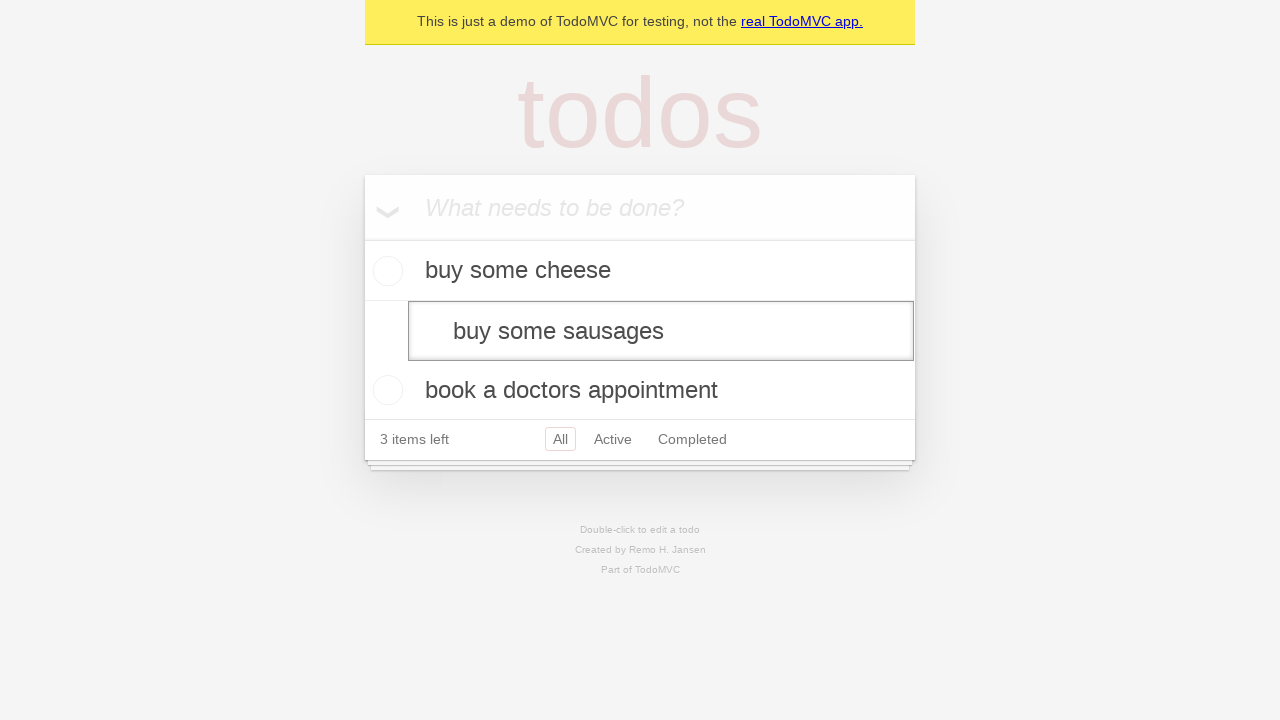

Pressed Enter to confirm edit - text should be trimmed to 'buy some sausages' on .todo-list li >> nth=1 >> .edit
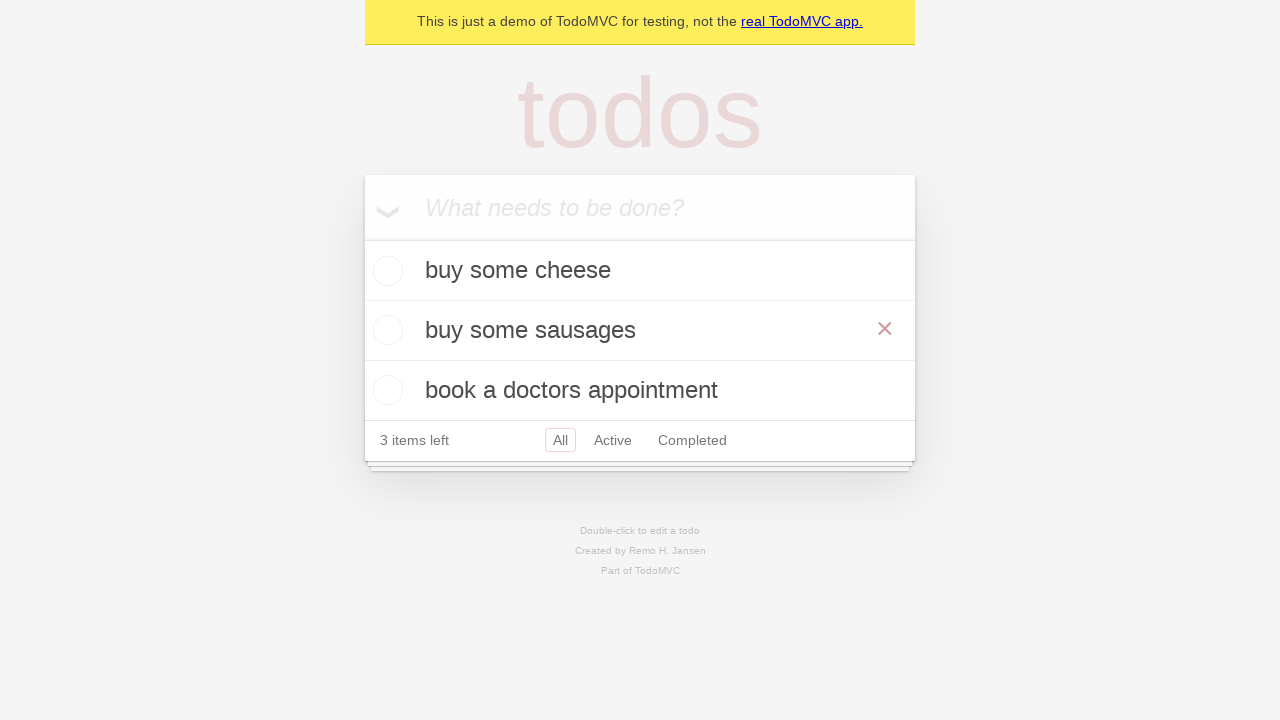

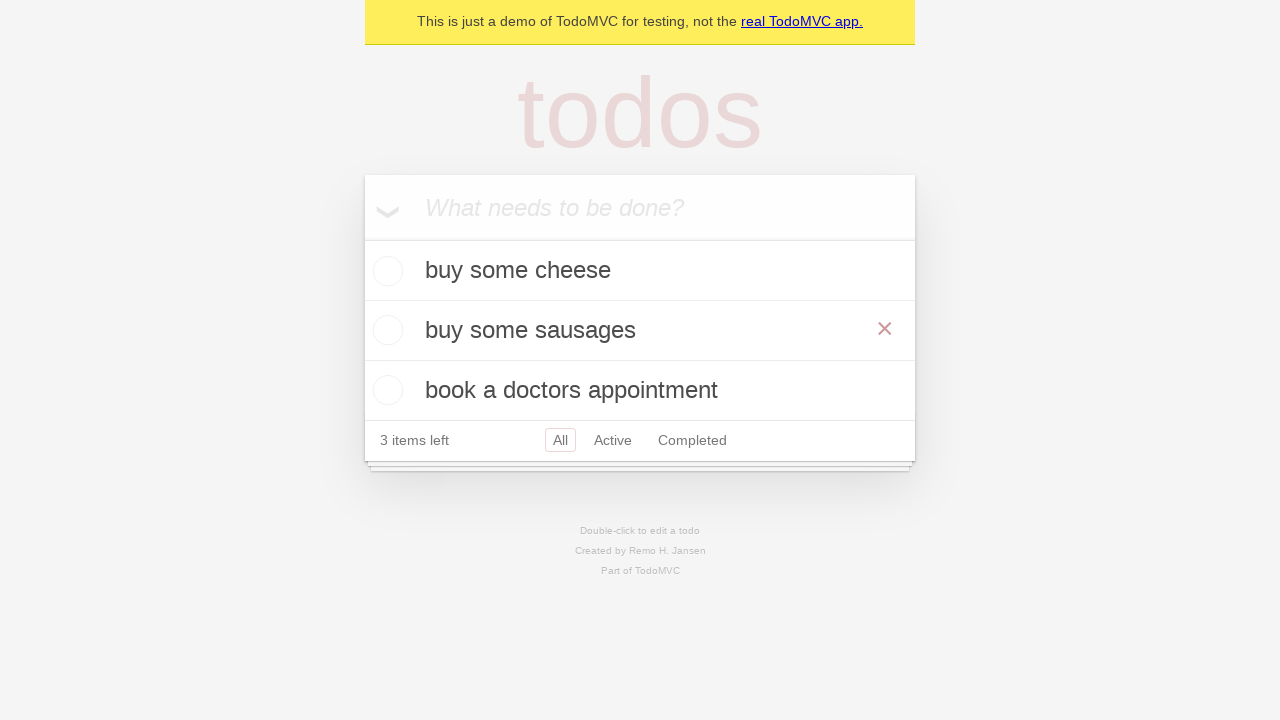